Solves a math captcha by calculating a formula based on a value from the page, then fills the answer and submits the form

Starting URL: http://suninjuly.github.io/math.html

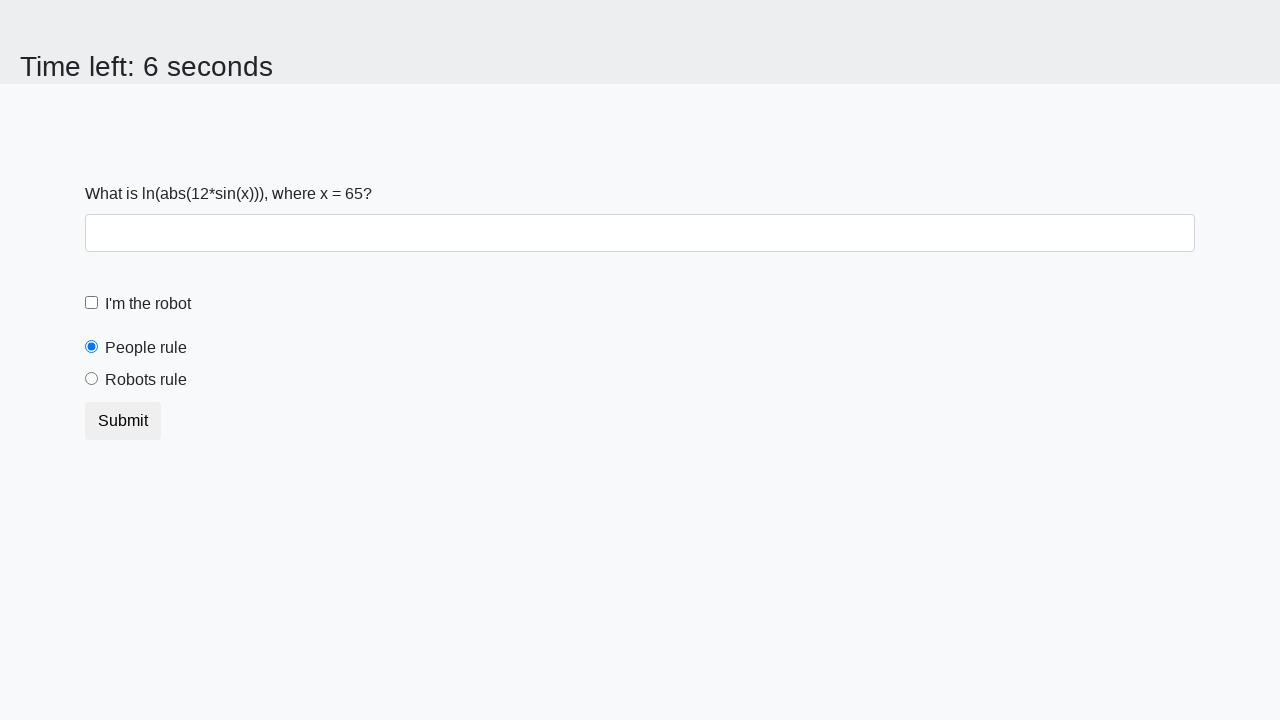

Clicked the robot checkbox at (92, 303) on #robotCheckbox
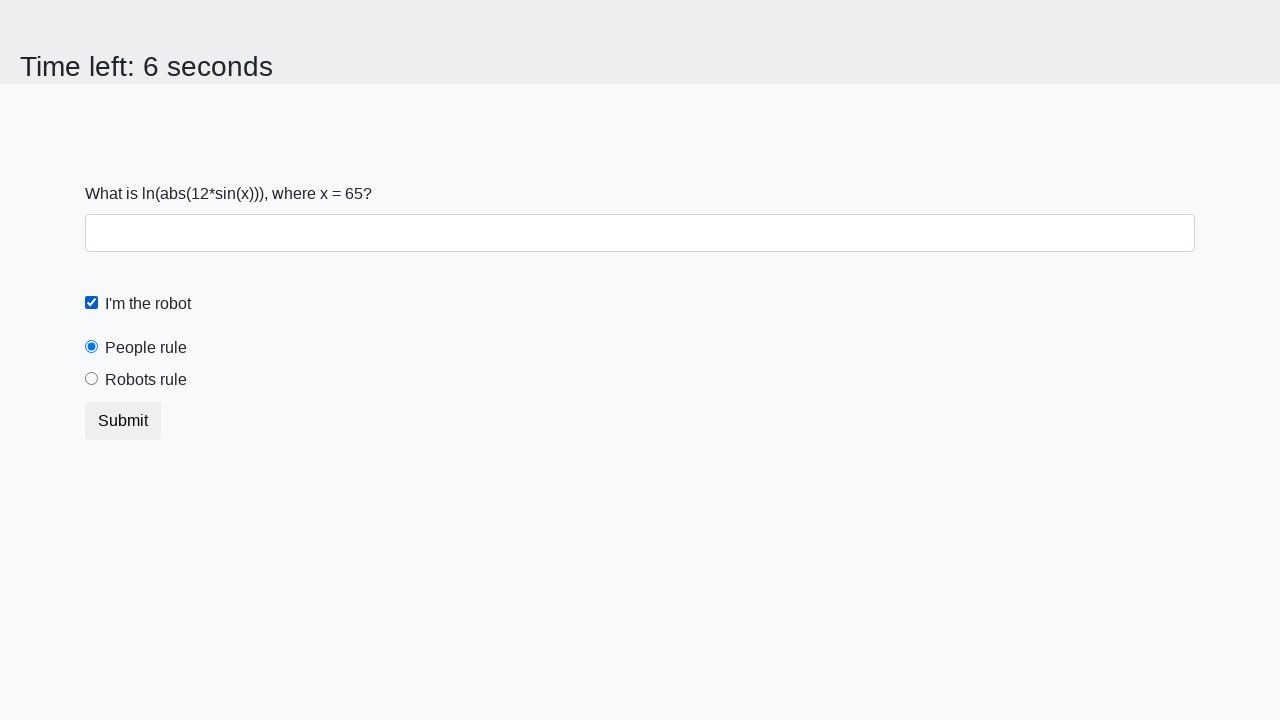

Clicked the robots rule radio button at (92, 379) on #robotsRule
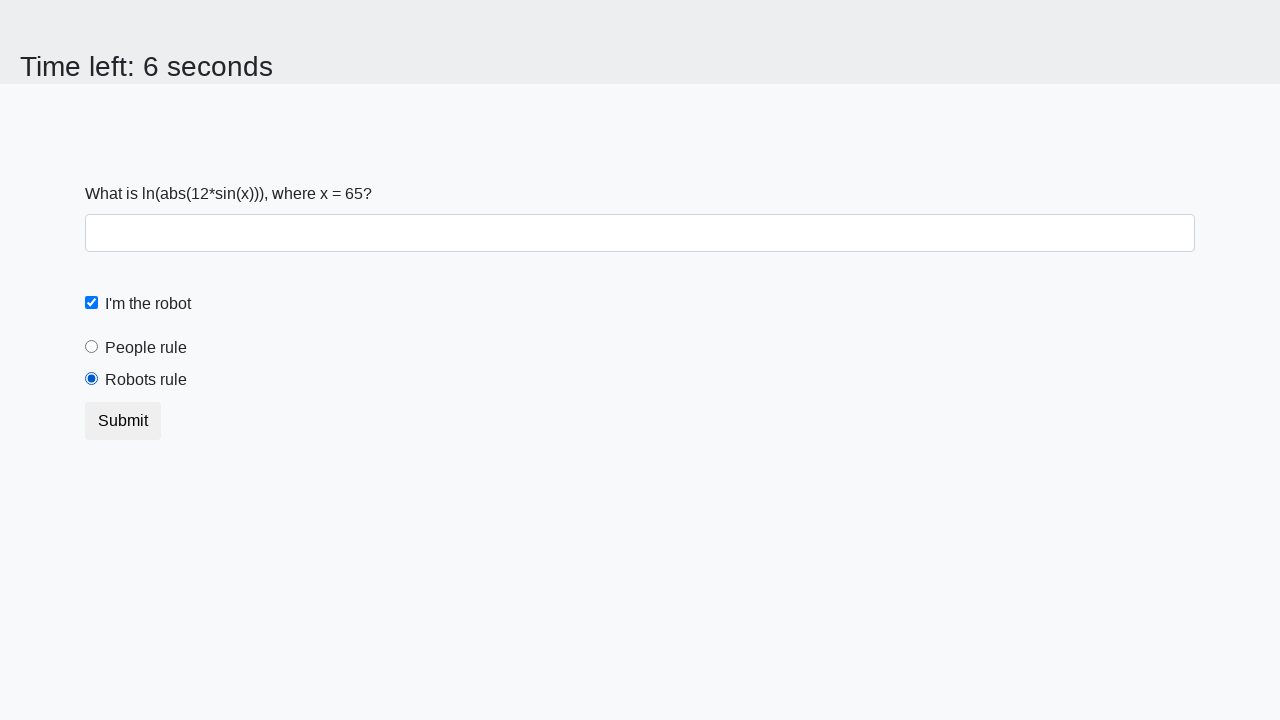

Retrieved x value from page: 65
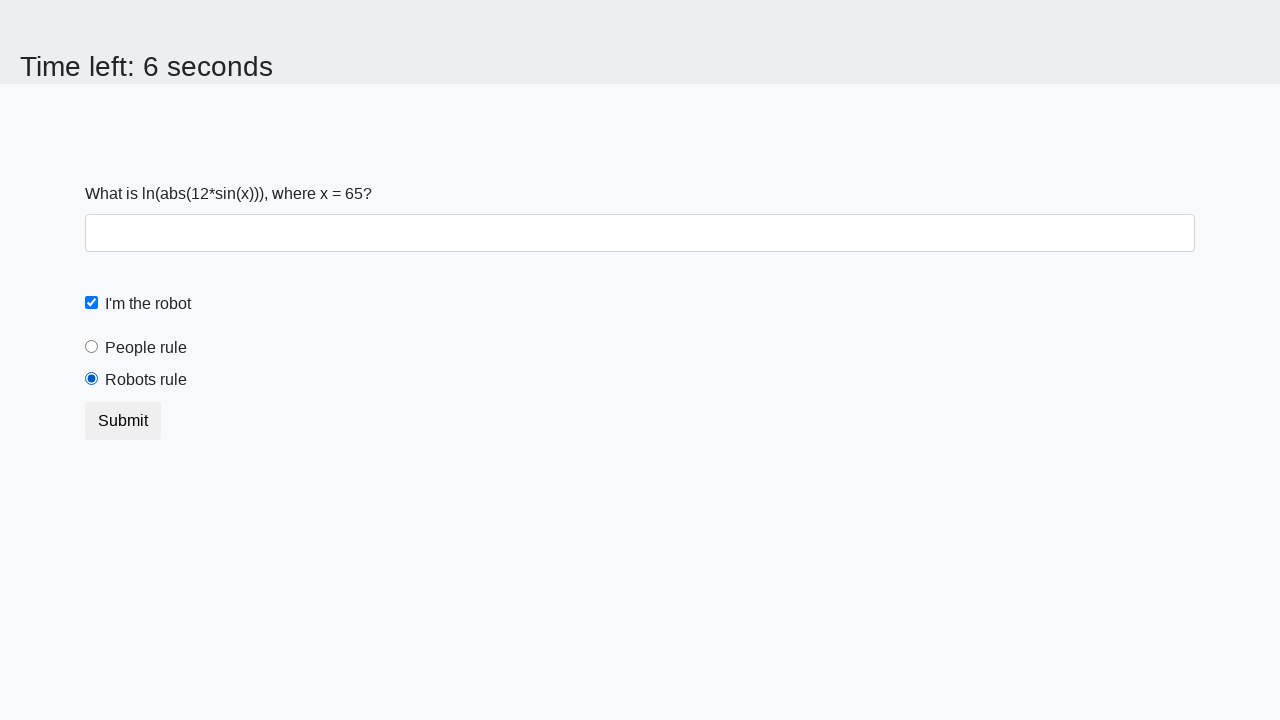

Calculated math captcha answer: 2.2947488853487297
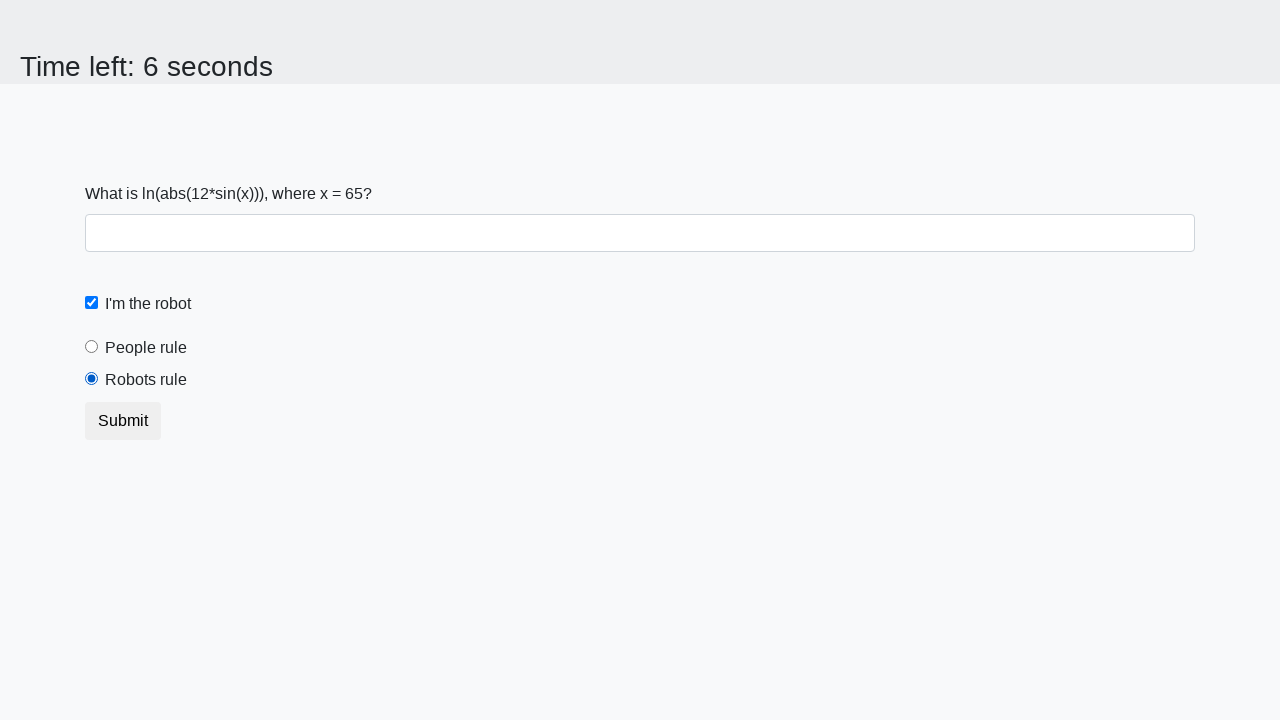

Filled the answer field with calculated value on #answer
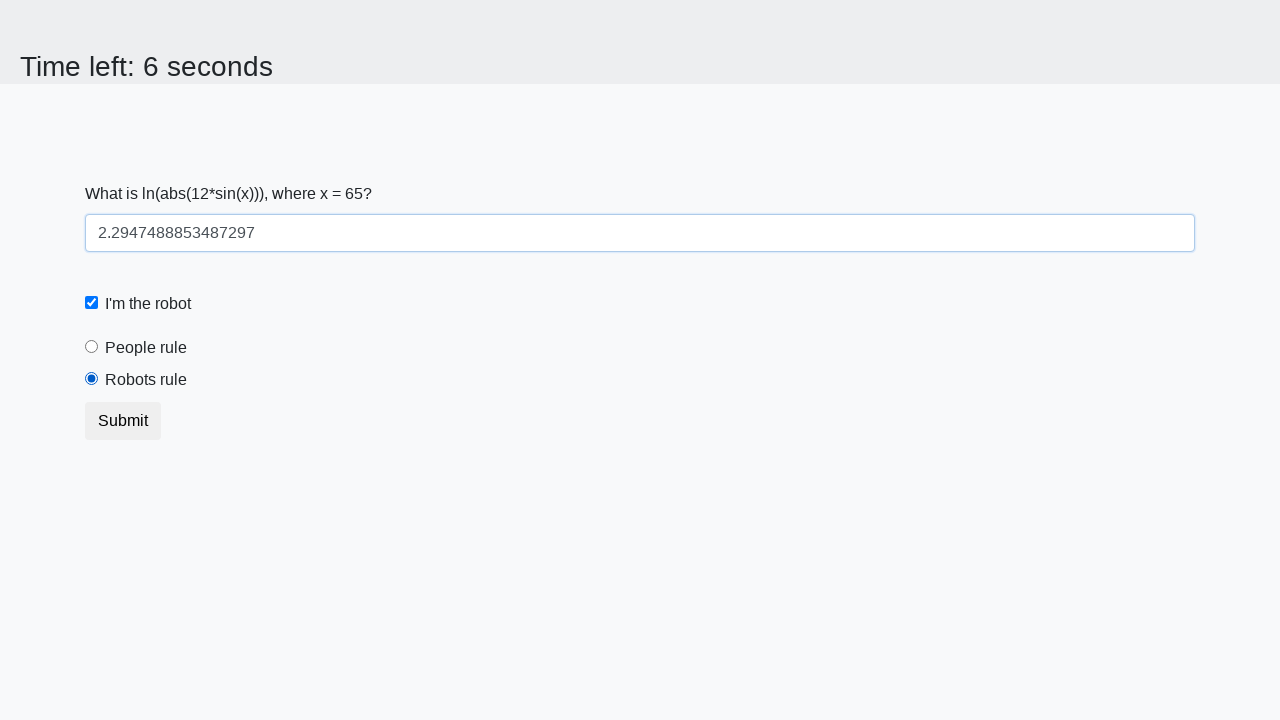

Clicked submit button to submit the form at (123, 421) on button.btn
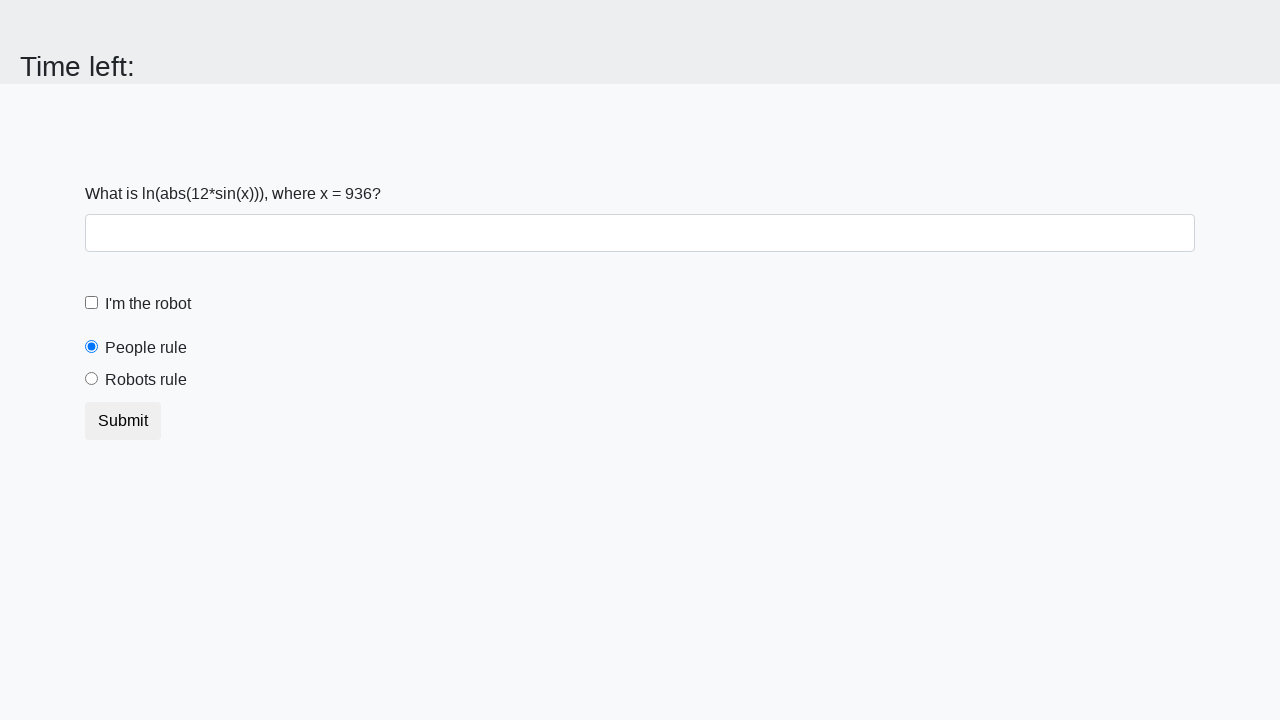

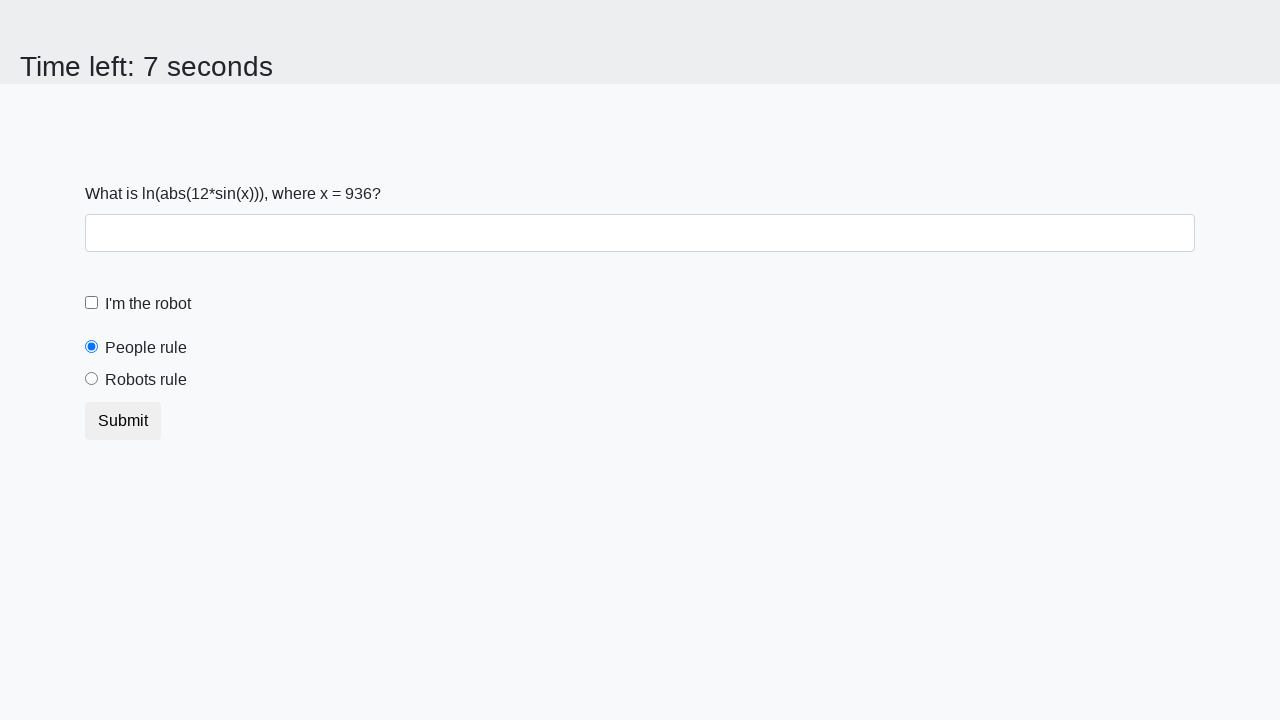